Tests infinite scroll functionality by repeatedly scrolling to the bottom of the page and waiting for dynamically loaded content to appear. The test performs 4 scroll iterations.

Starting URL: http://the-internet.herokuapp.com/infinite_scroll

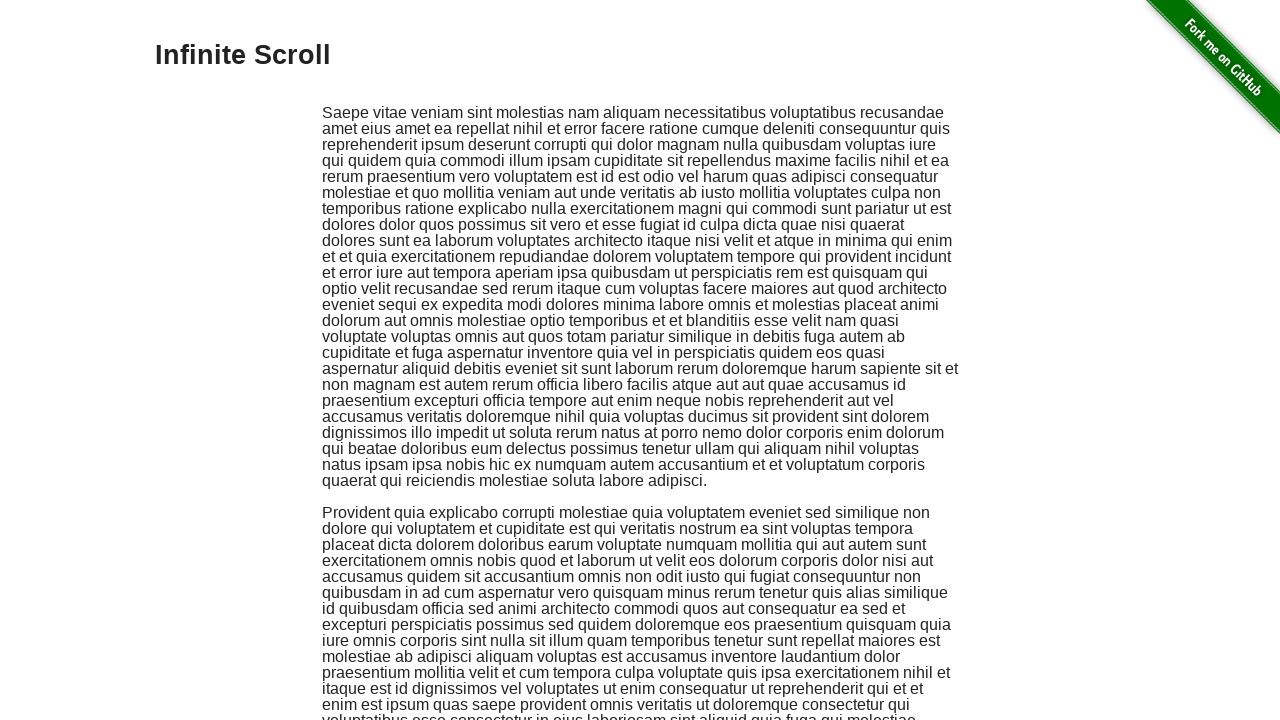

Waited for scrollable content to be present
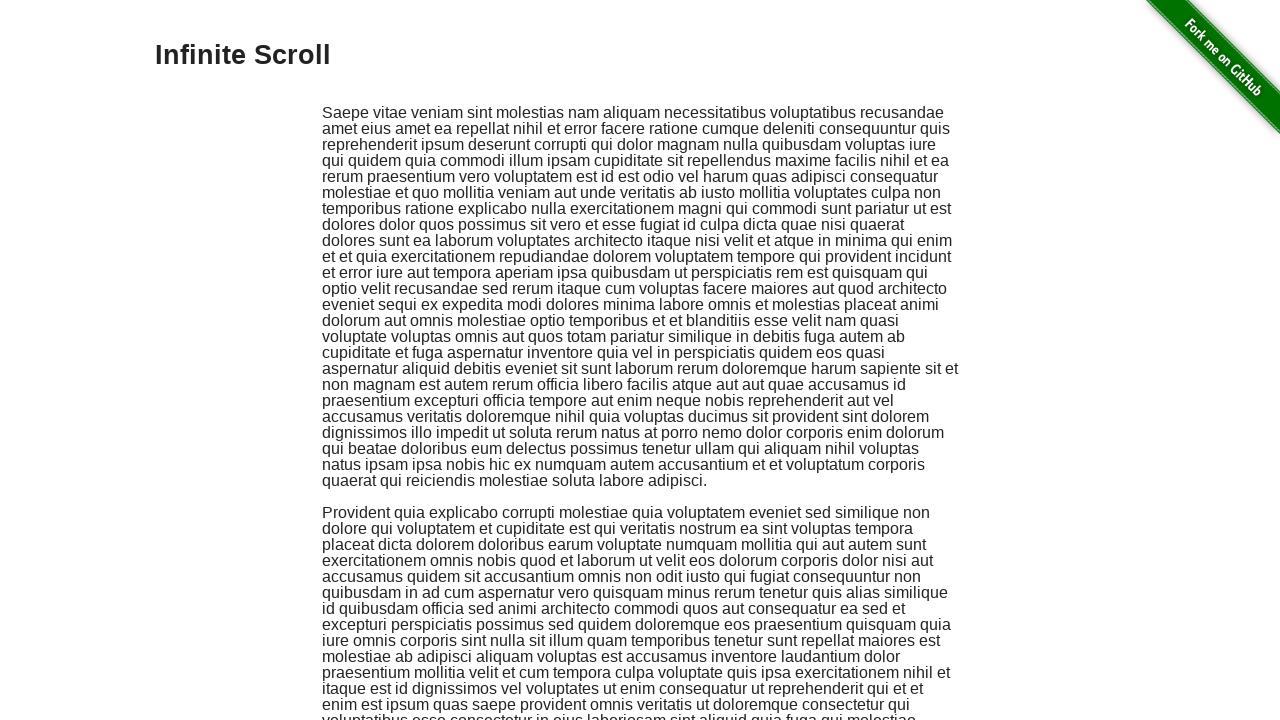

Scrolled to bottom of page
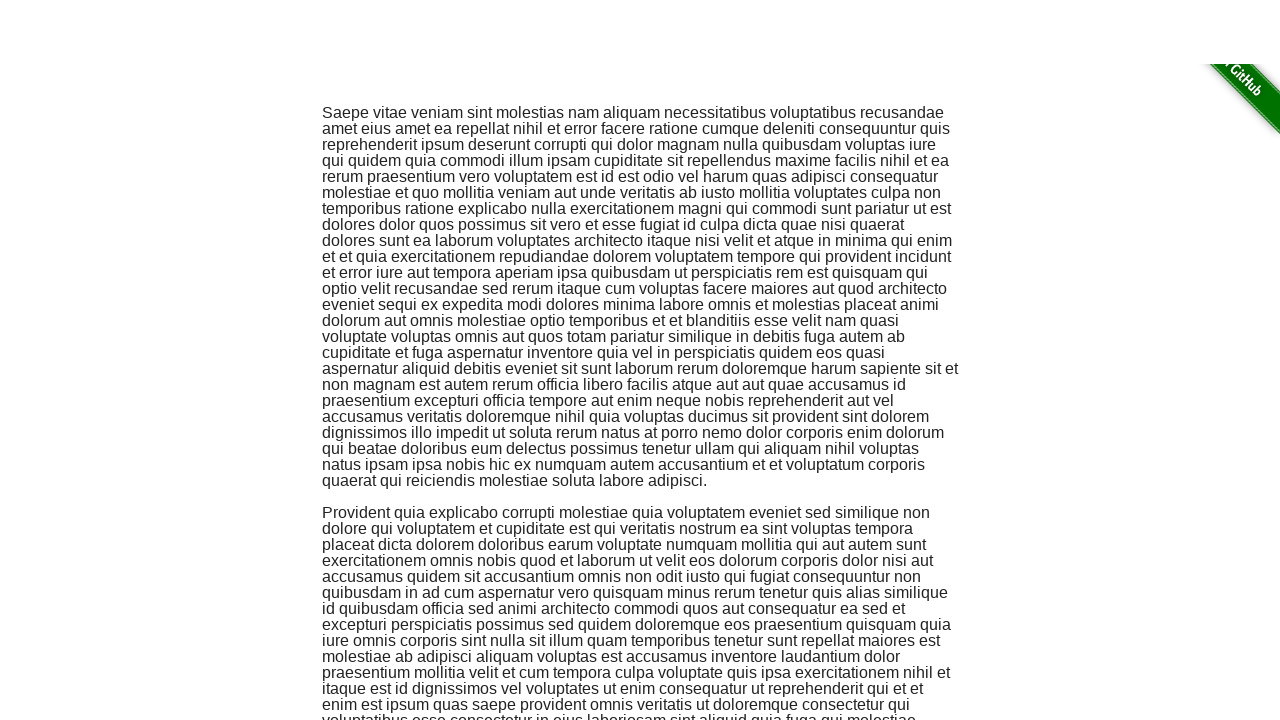

Waited 1 second for new content to load dynamically
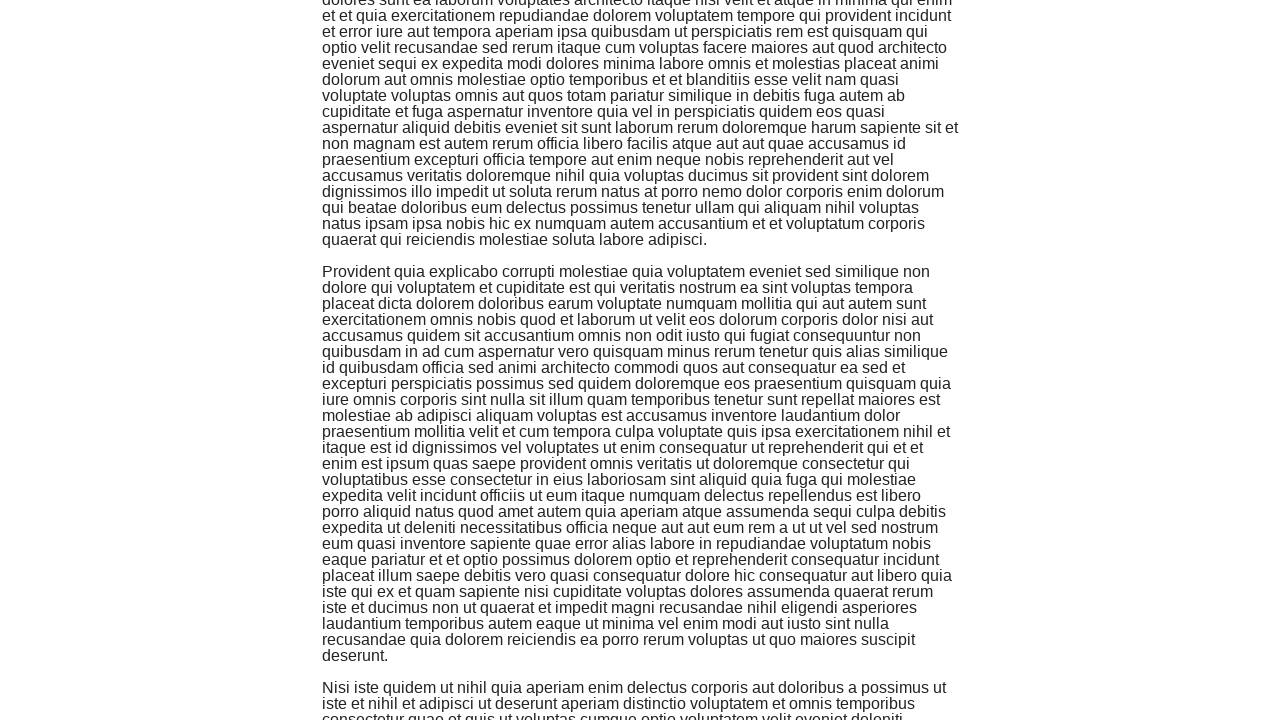

Waited for scrollable content to be present
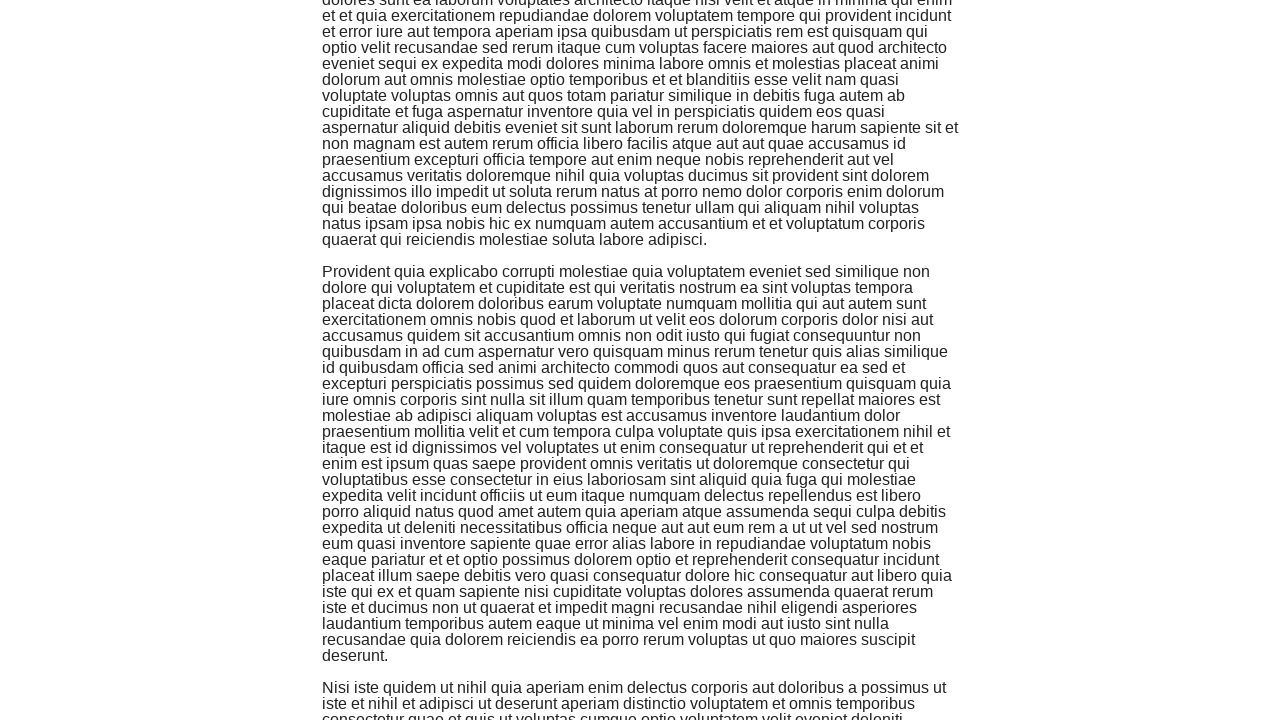

Scrolled to bottom of page
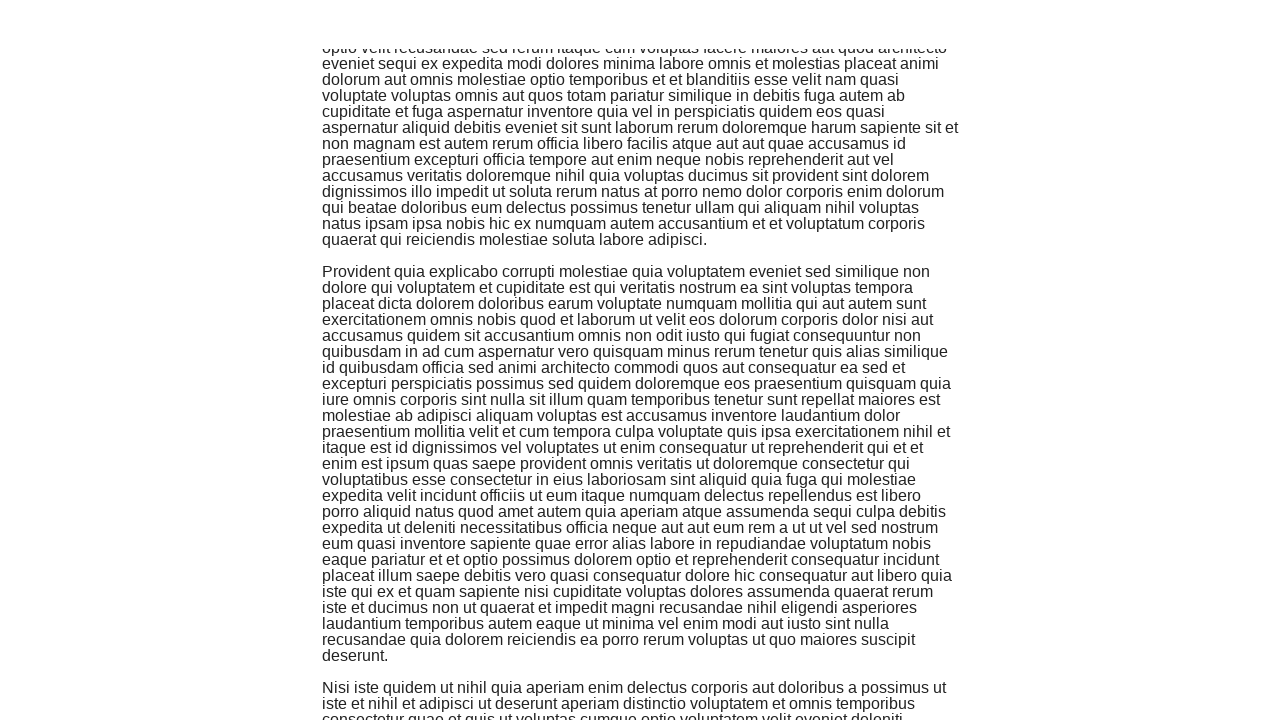

Waited 1 second for new content to load dynamically
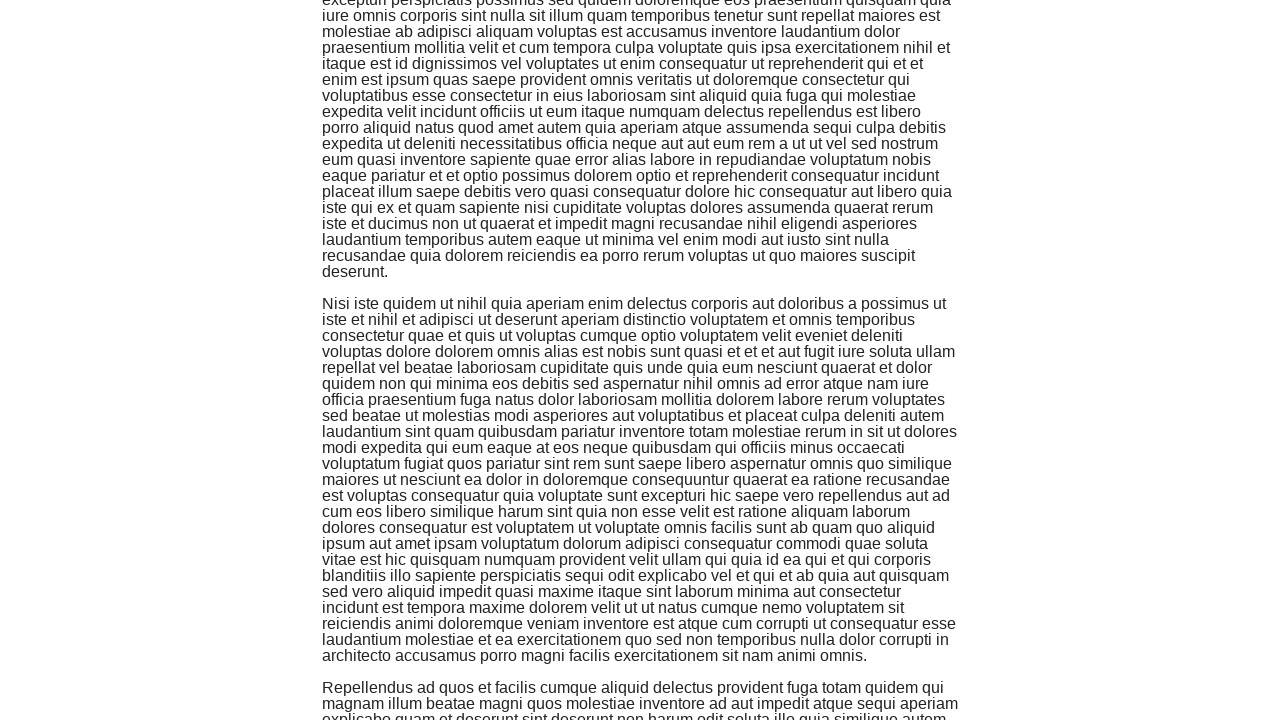

Waited for scrollable content to be present
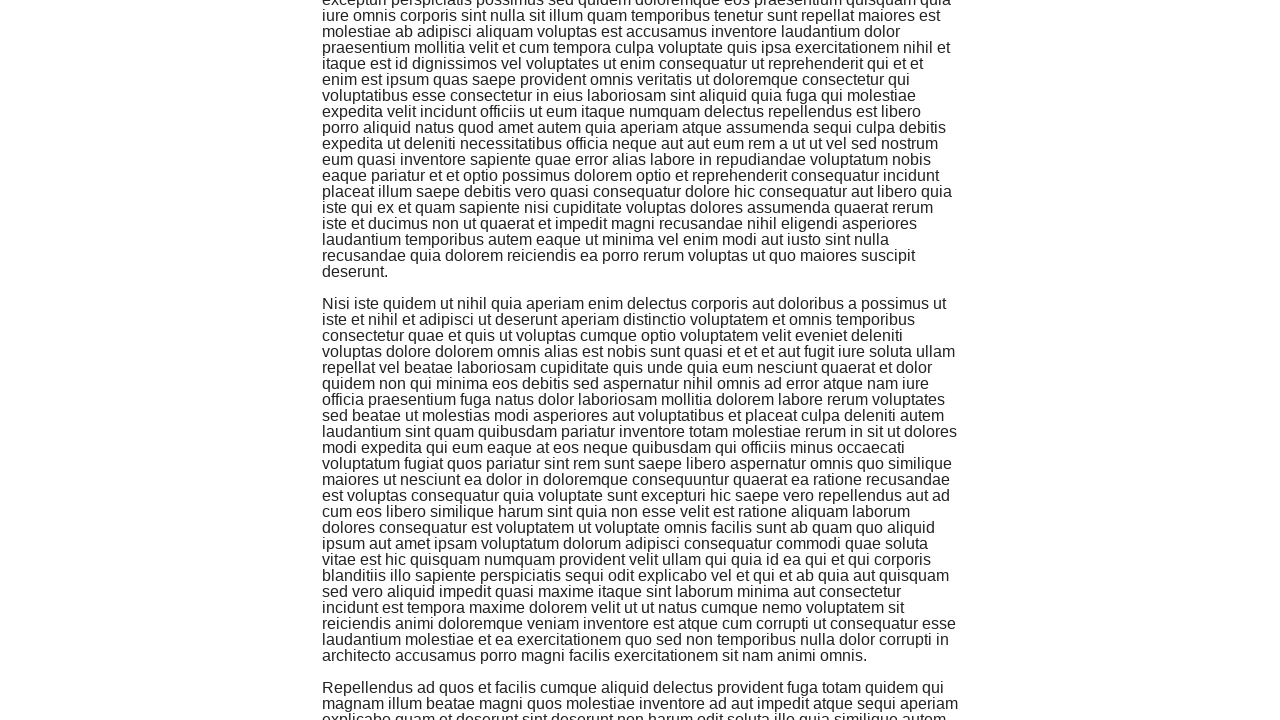

Scrolled to bottom of page
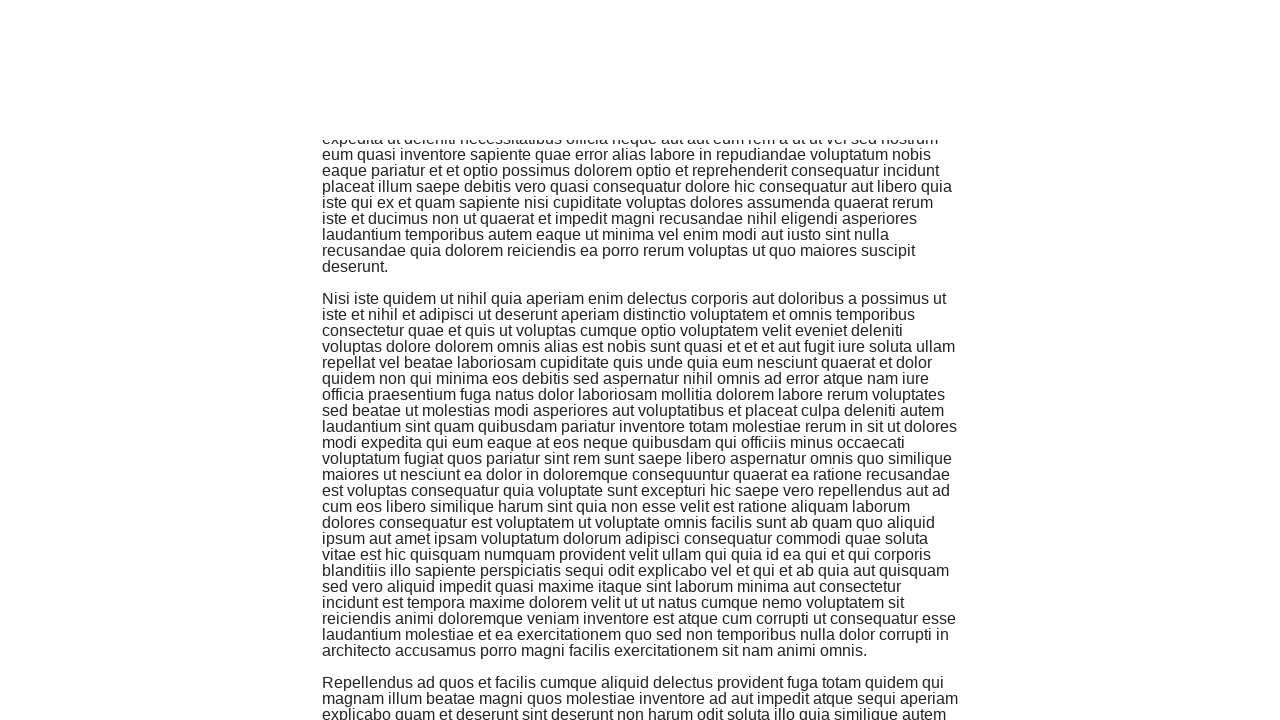

Waited 1 second for new content to load dynamically
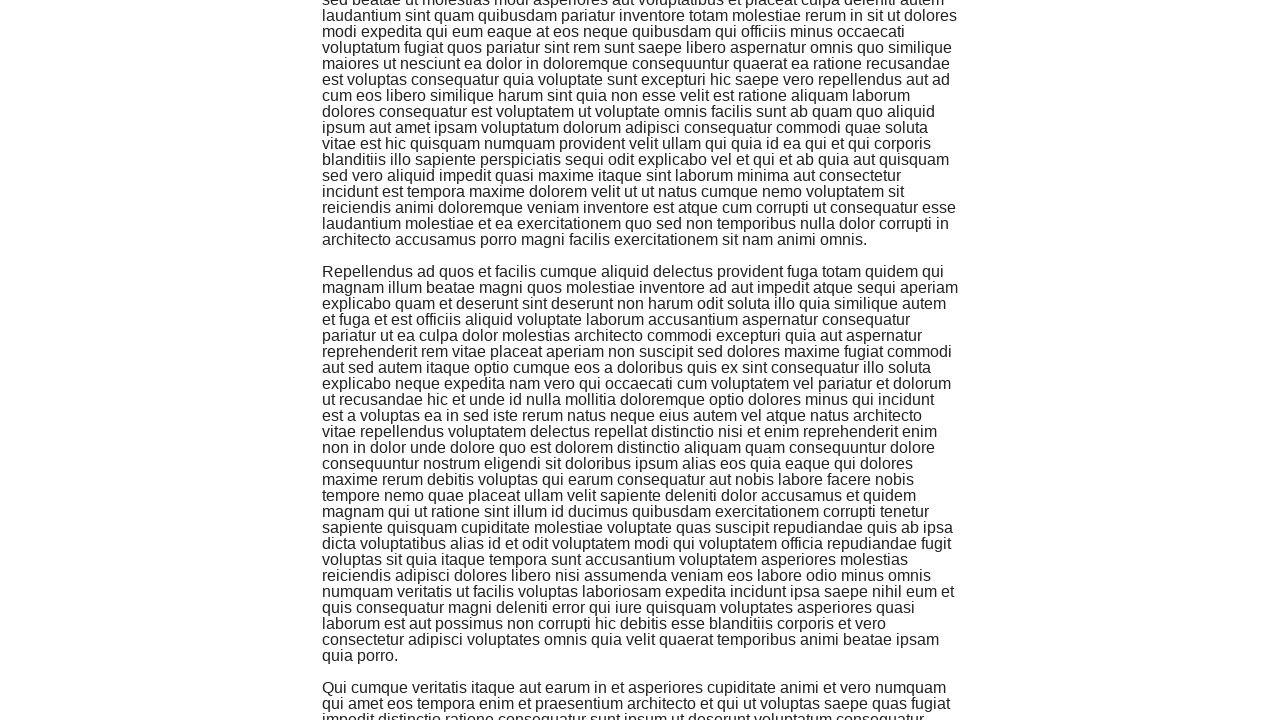

Waited for scrollable content to be present
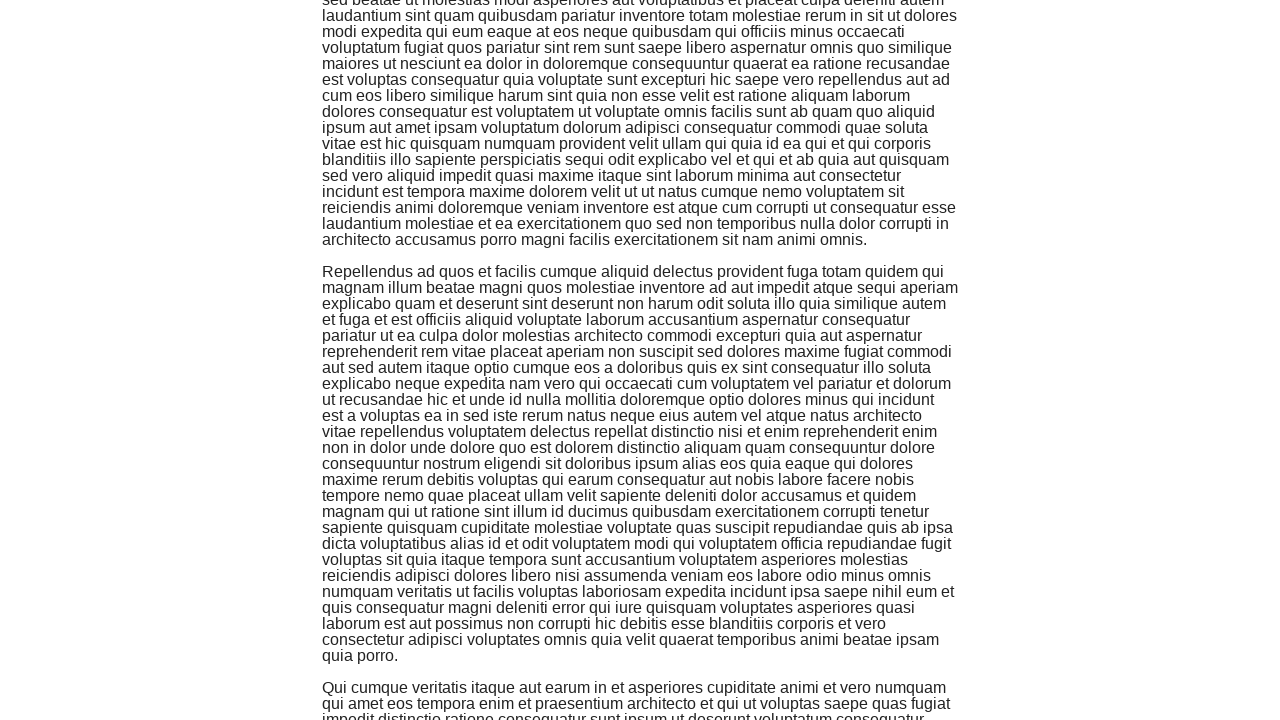

Scrolled to bottom of page
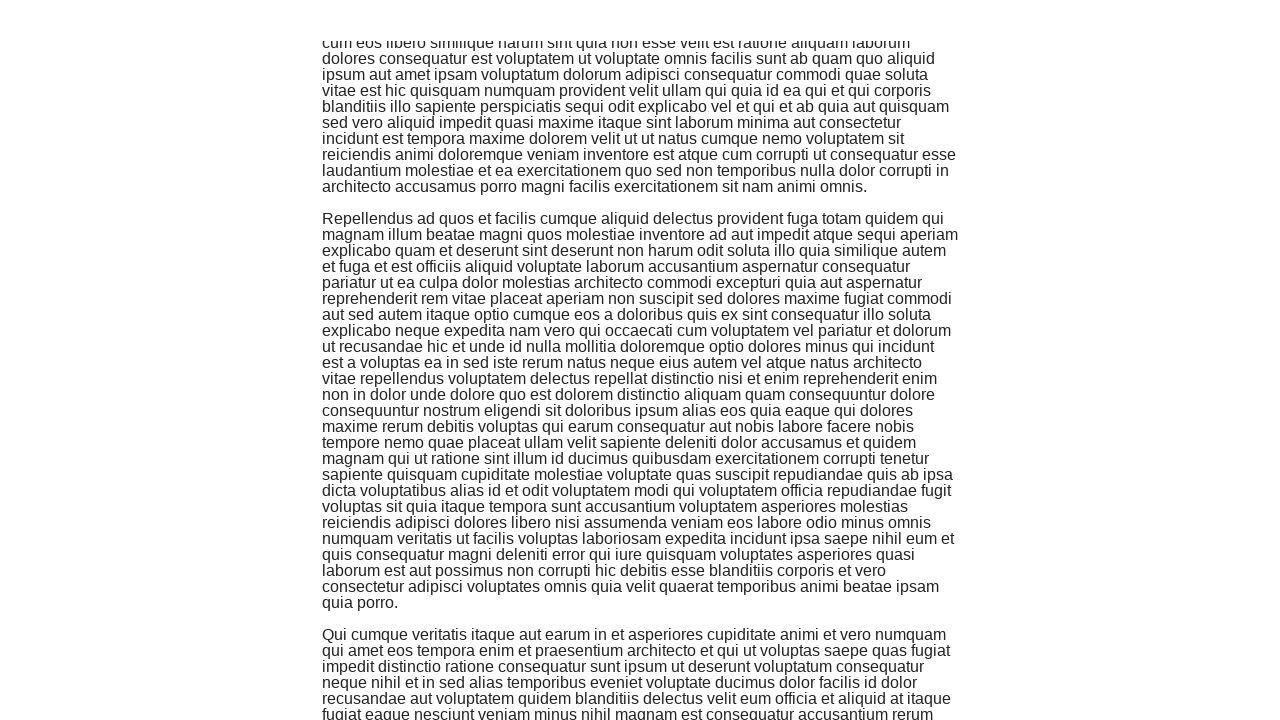

Waited 1 second for new content to load dynamically
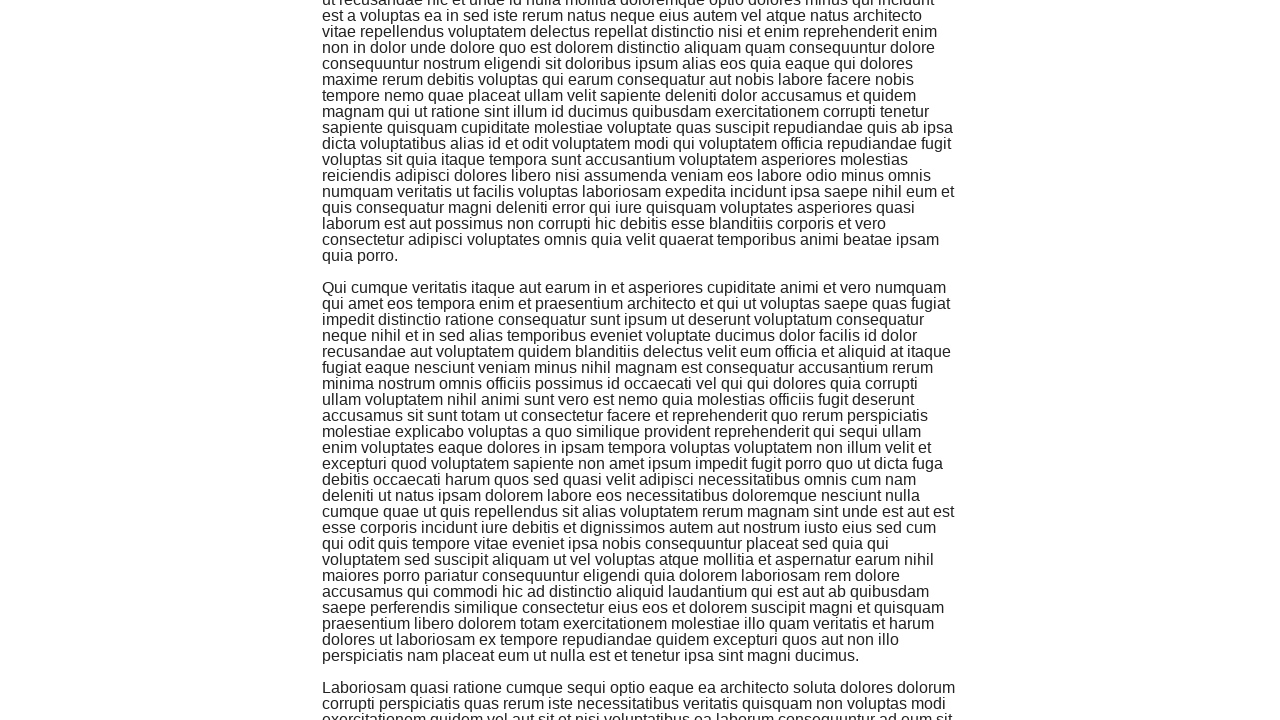

Final verification that last scrolled content loaded
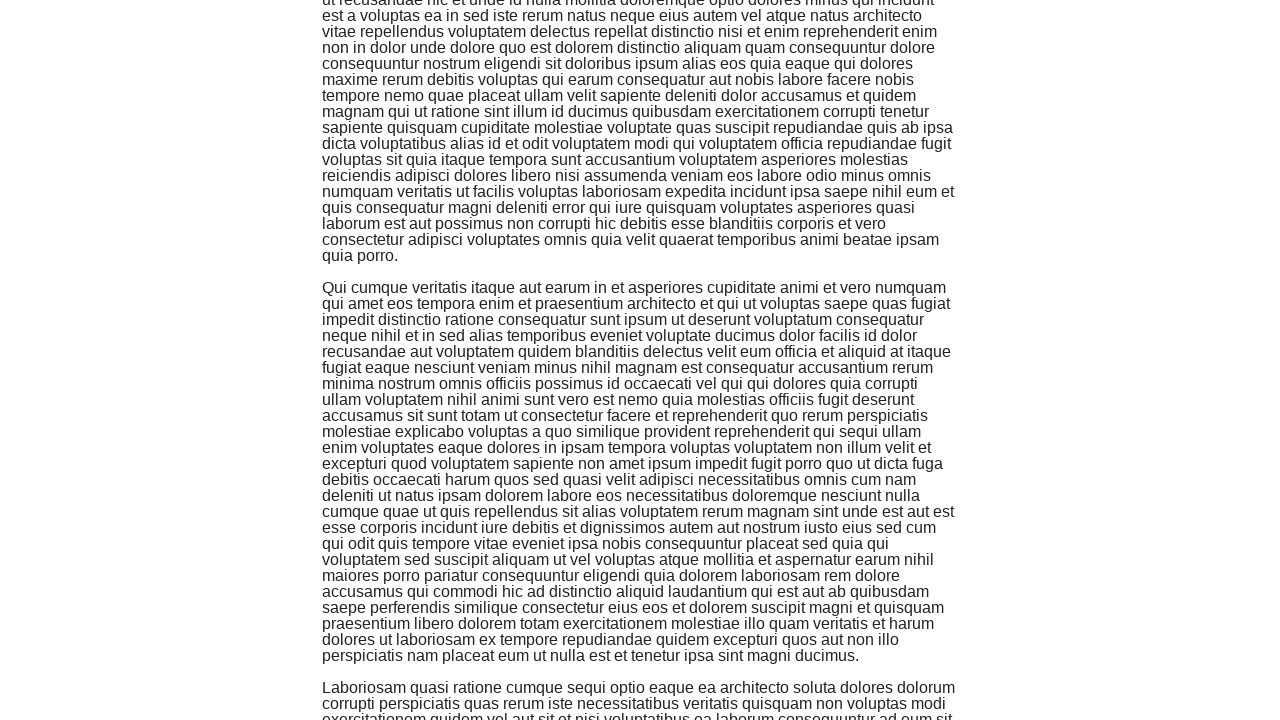

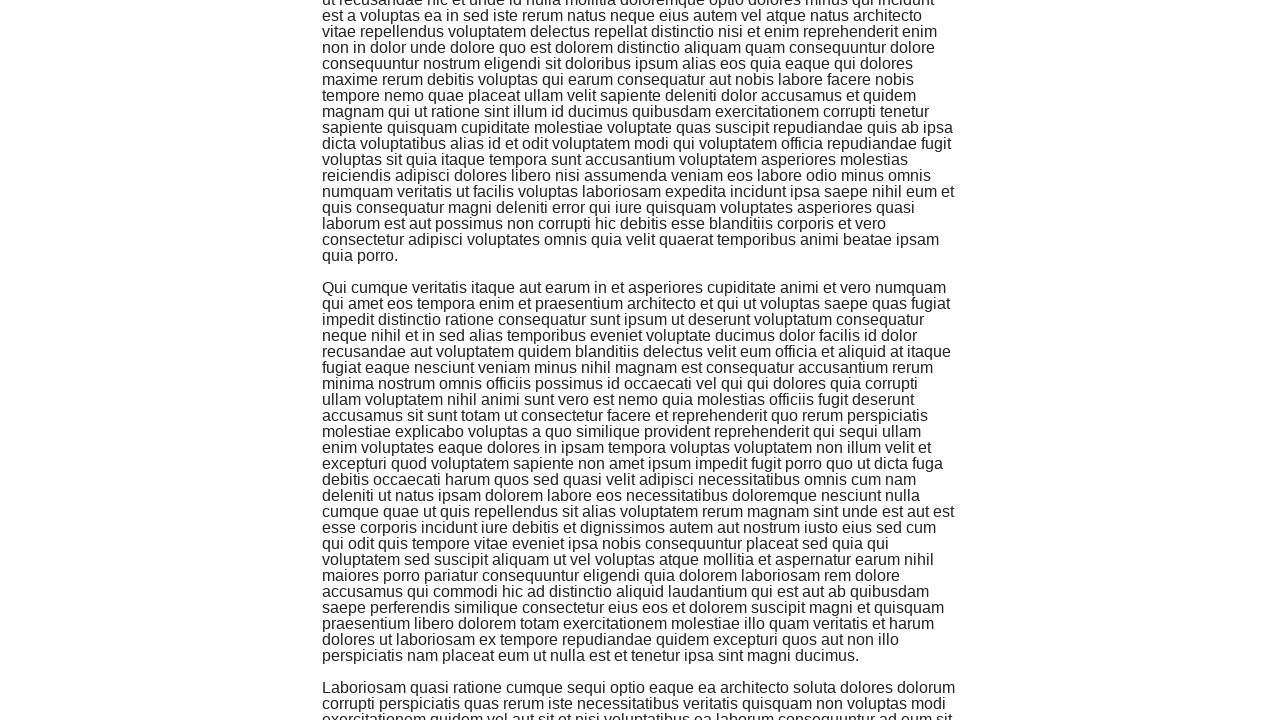